Tests scroll functionality on a practice page by scrolling the window and a fixed table element, then verifies that the sum of values in a table column matches the displayed total amount

Starting URL: https://rahulshettyacademy.com/AutomationPractice/

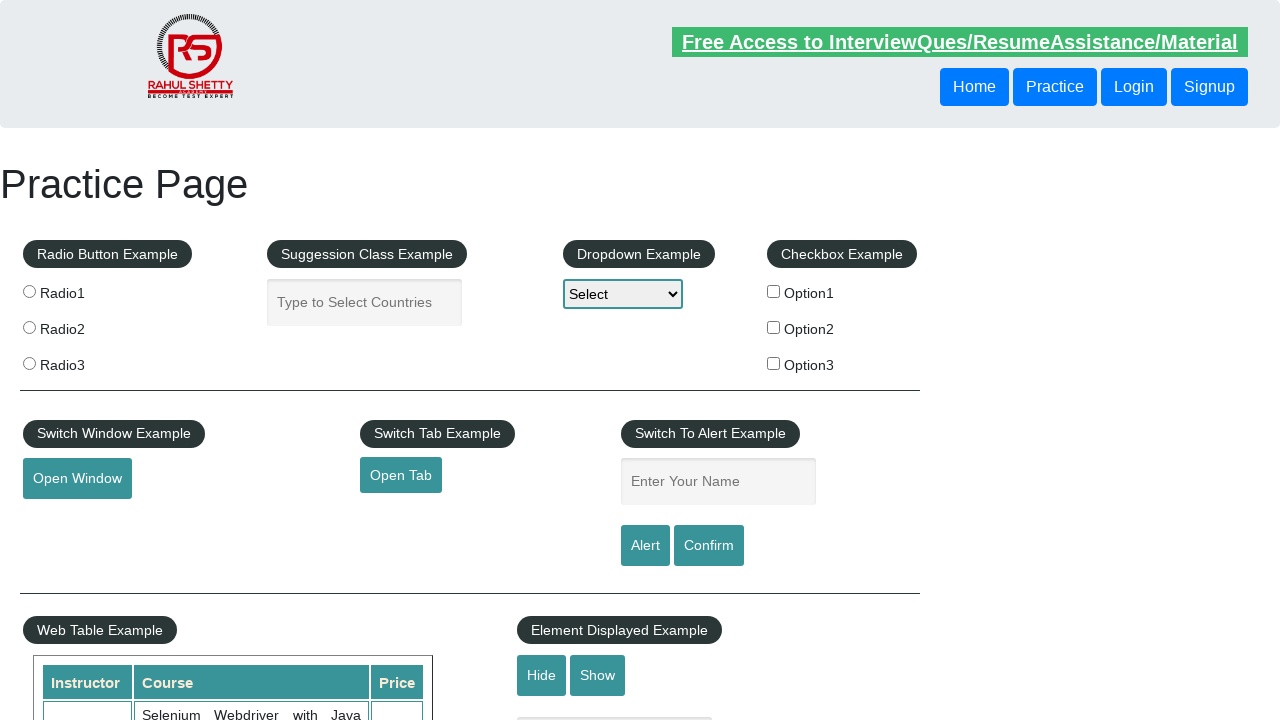

Scrolled window down by 500 pixels
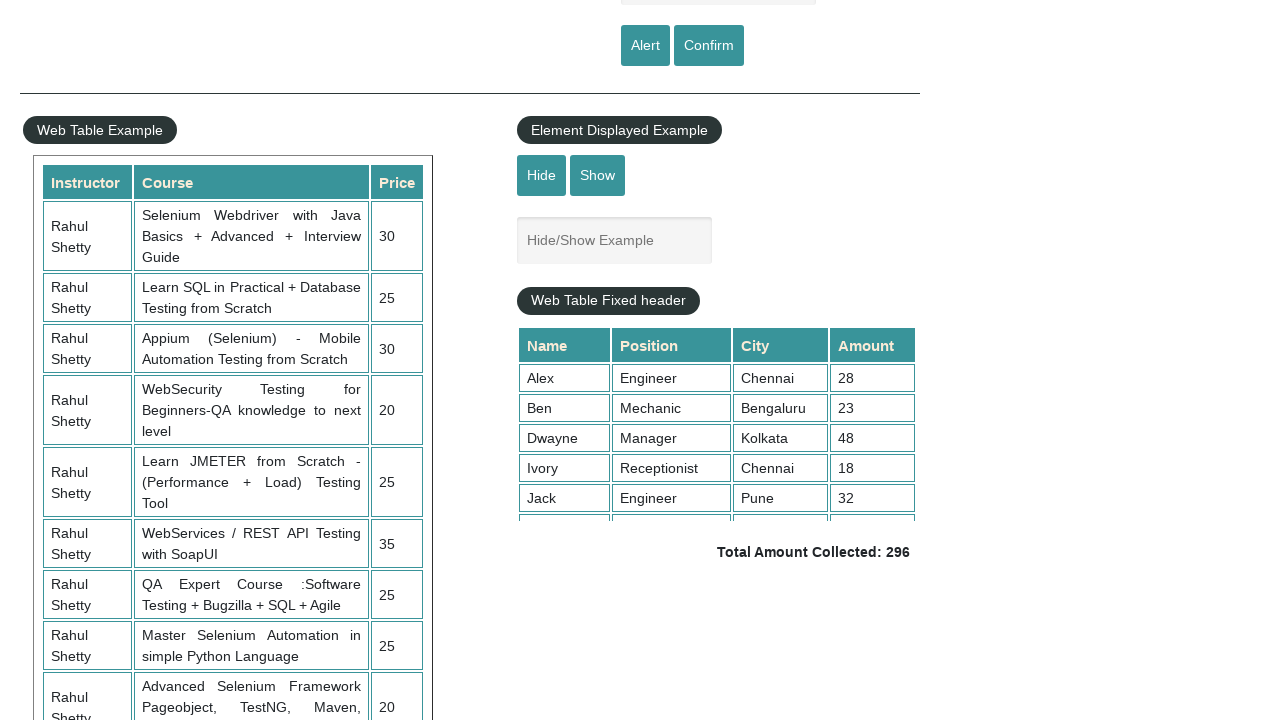

Waited 1000ms for scroll animation to complete
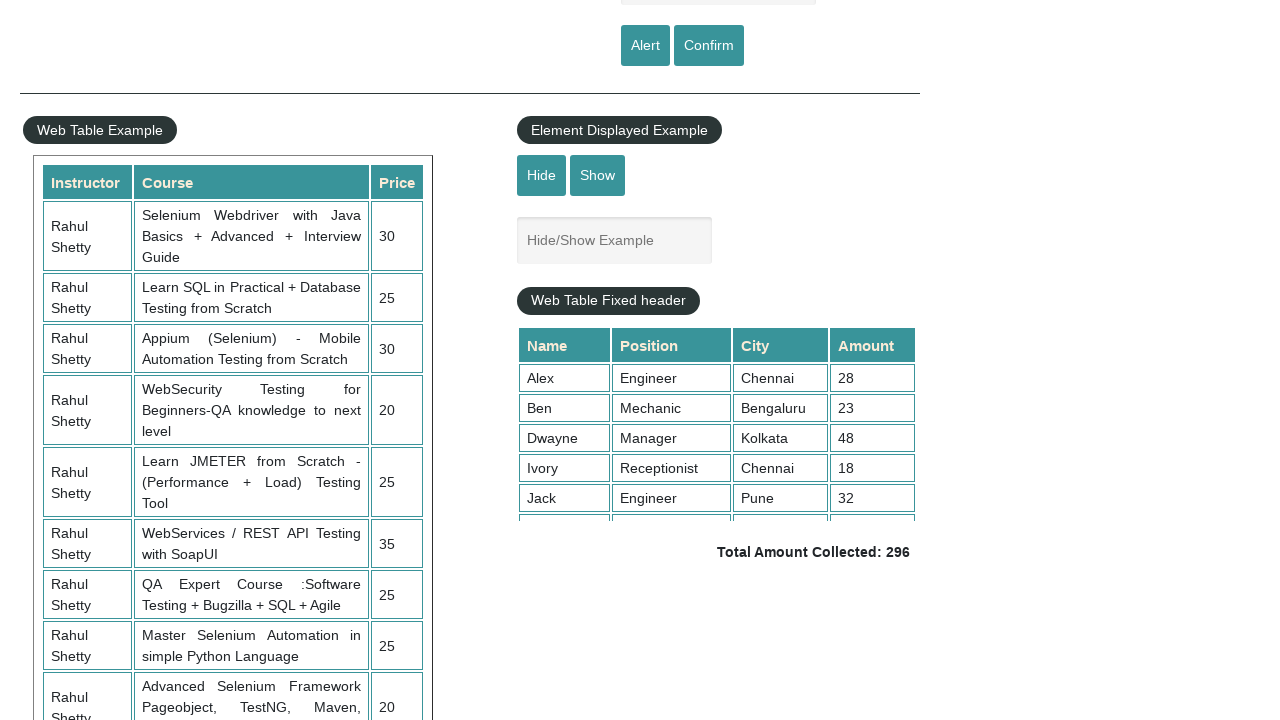

Scrolled fixed table element down to 5000px
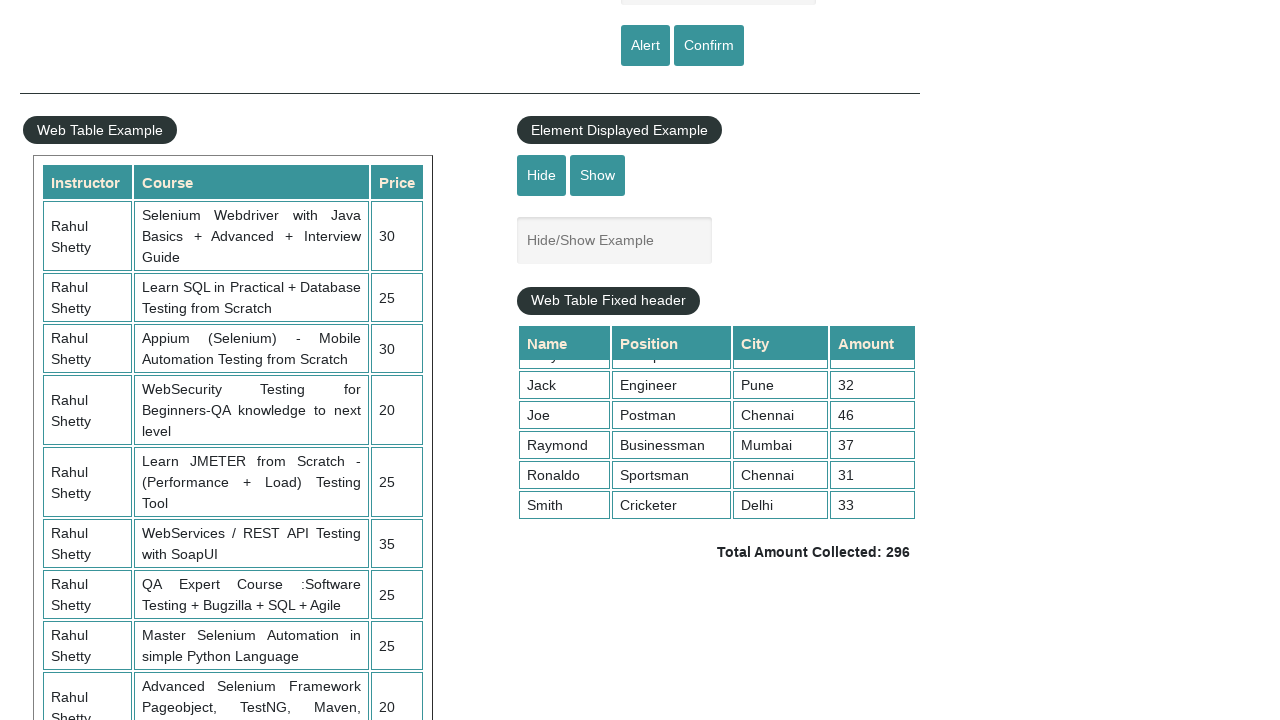

Table column 4 content became visible
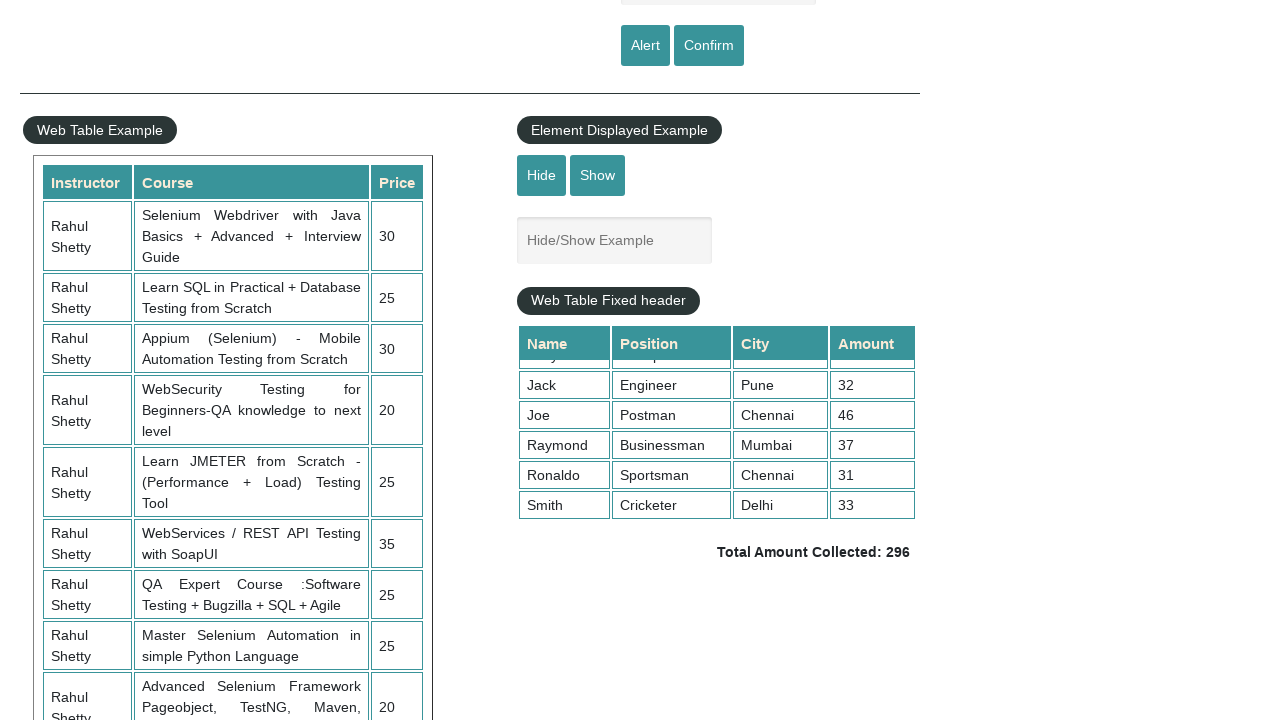

Retrieved 9 values from table column 4
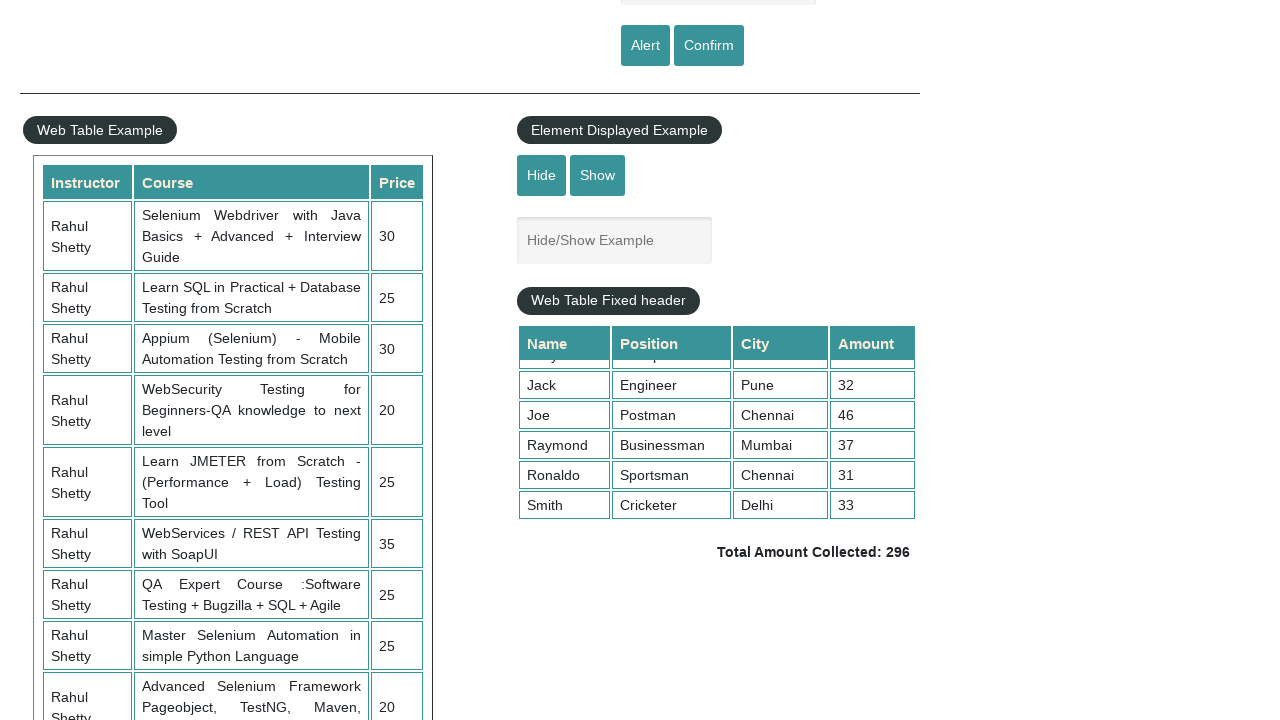

Calculated sum of column values: 296
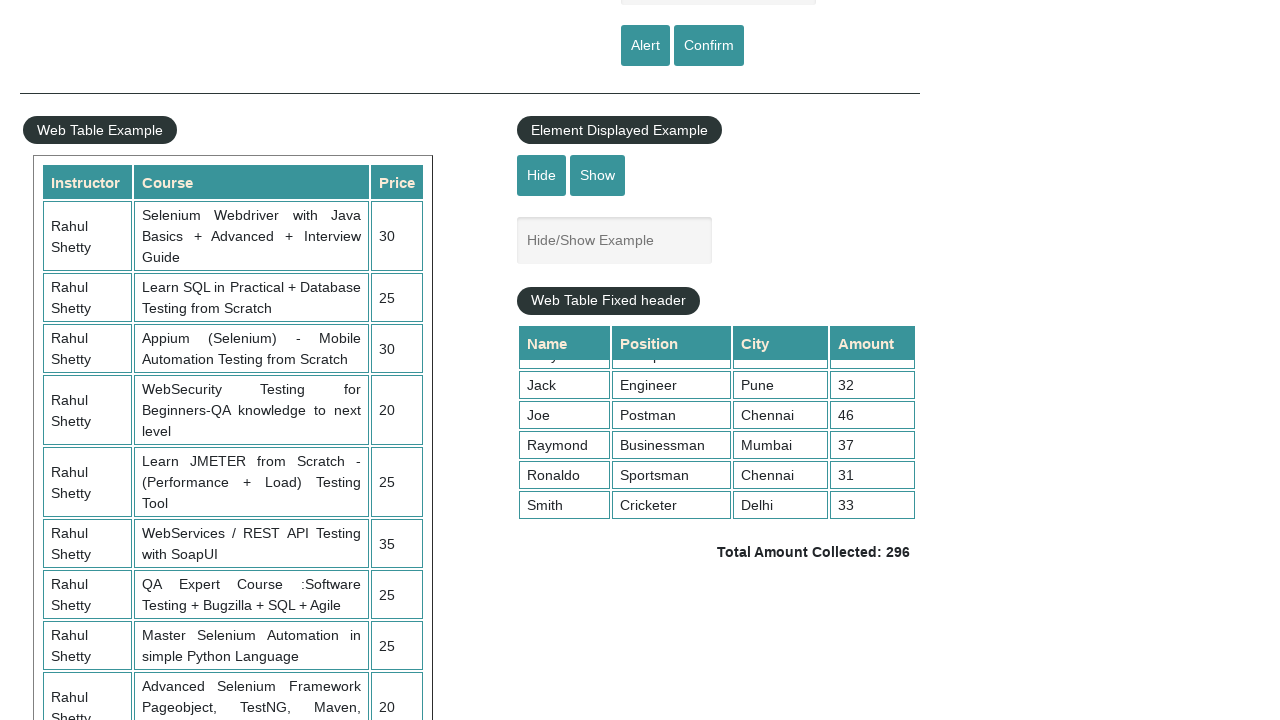

Retrieved displayed total amount: 296
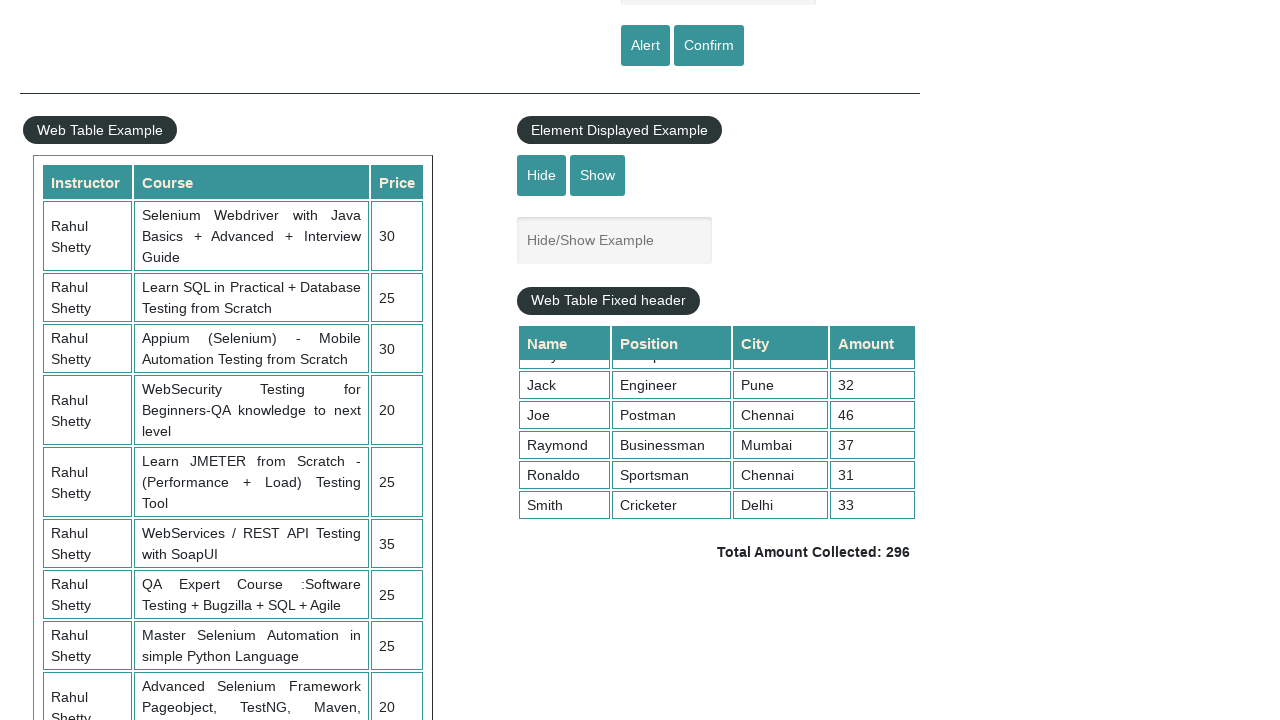

Verified calculated sum (296) matches displayed total (296)
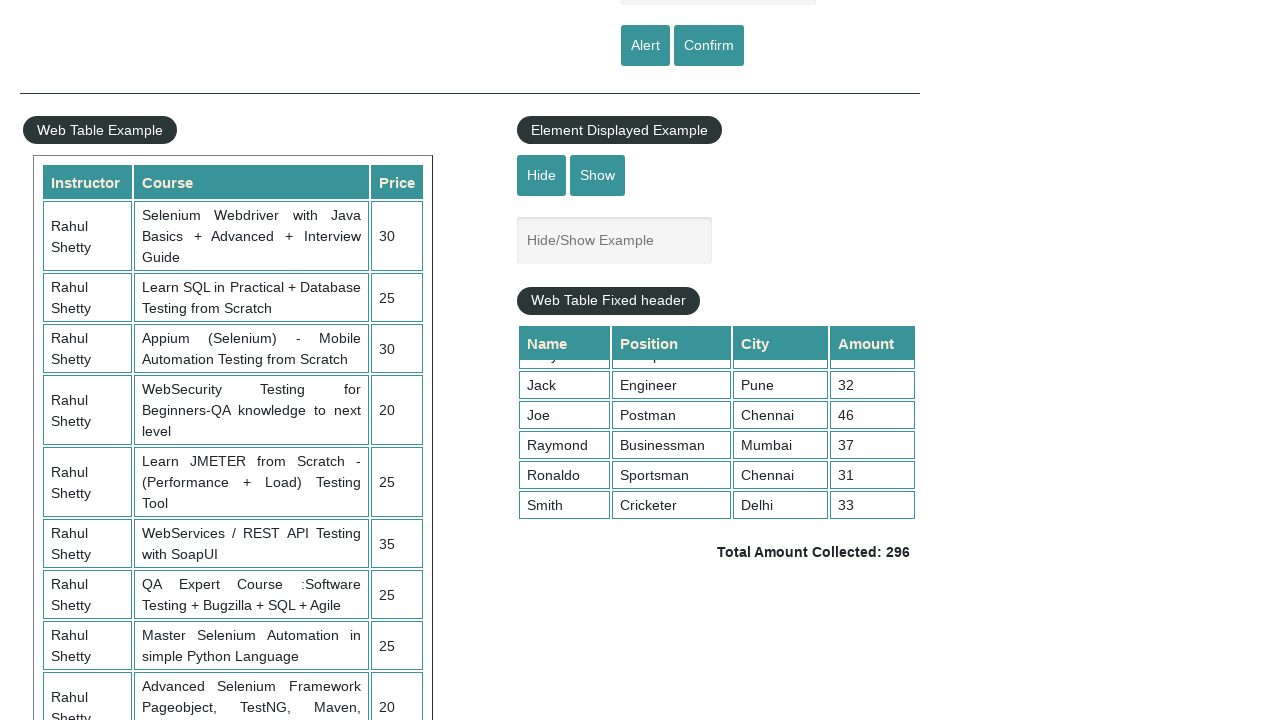

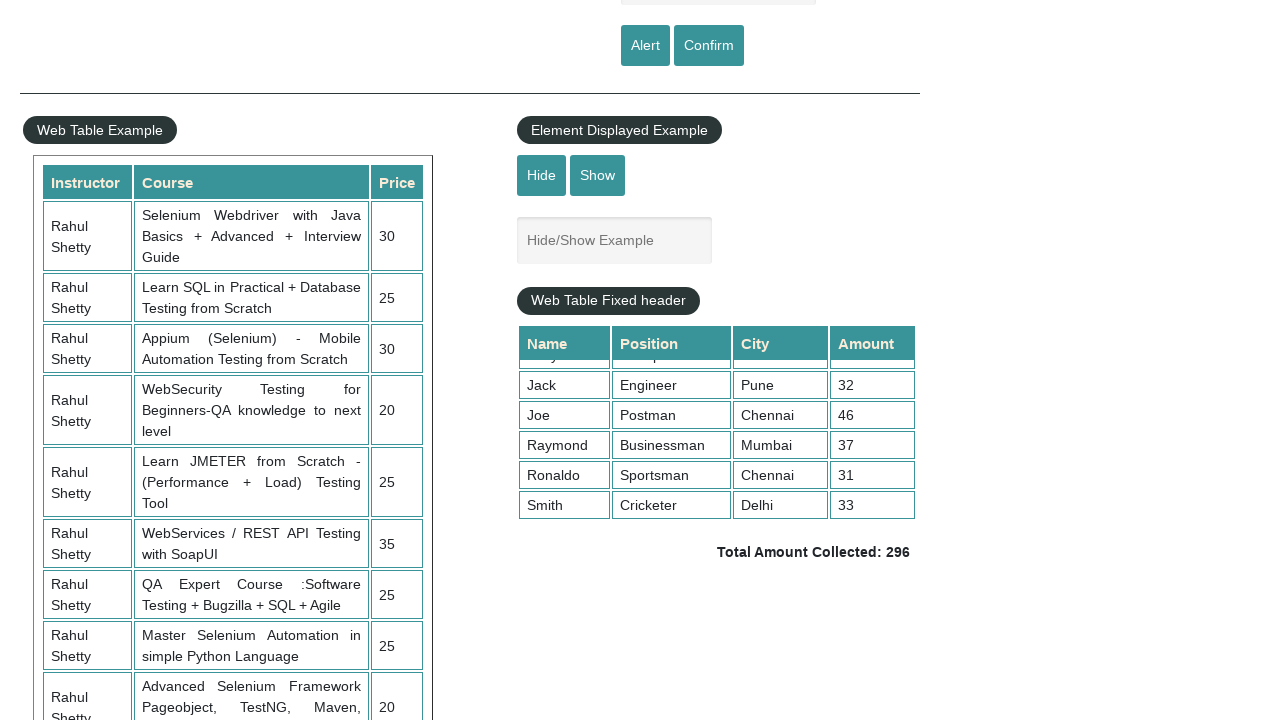